Scrolls down the page by 500 pixels using JavaScript

Starting URL: http://practice.cydeo.com/infinite_scroll

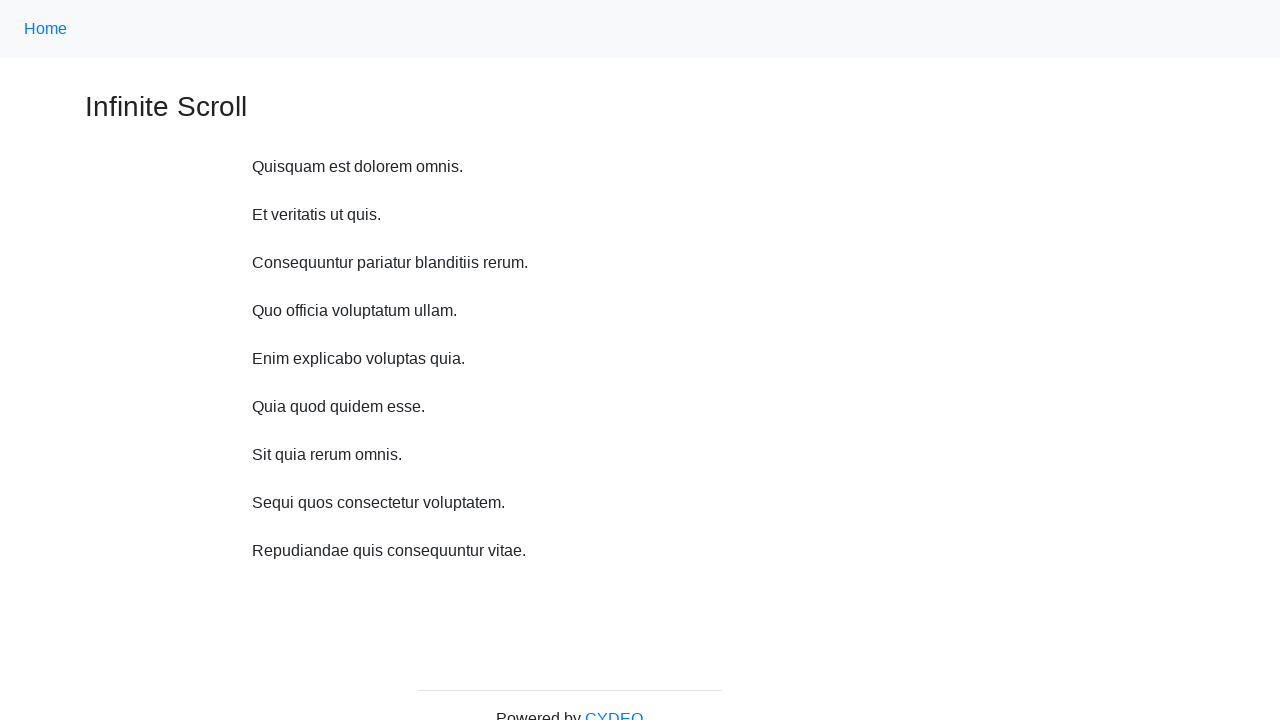

Navigated to infinite scroll practice page
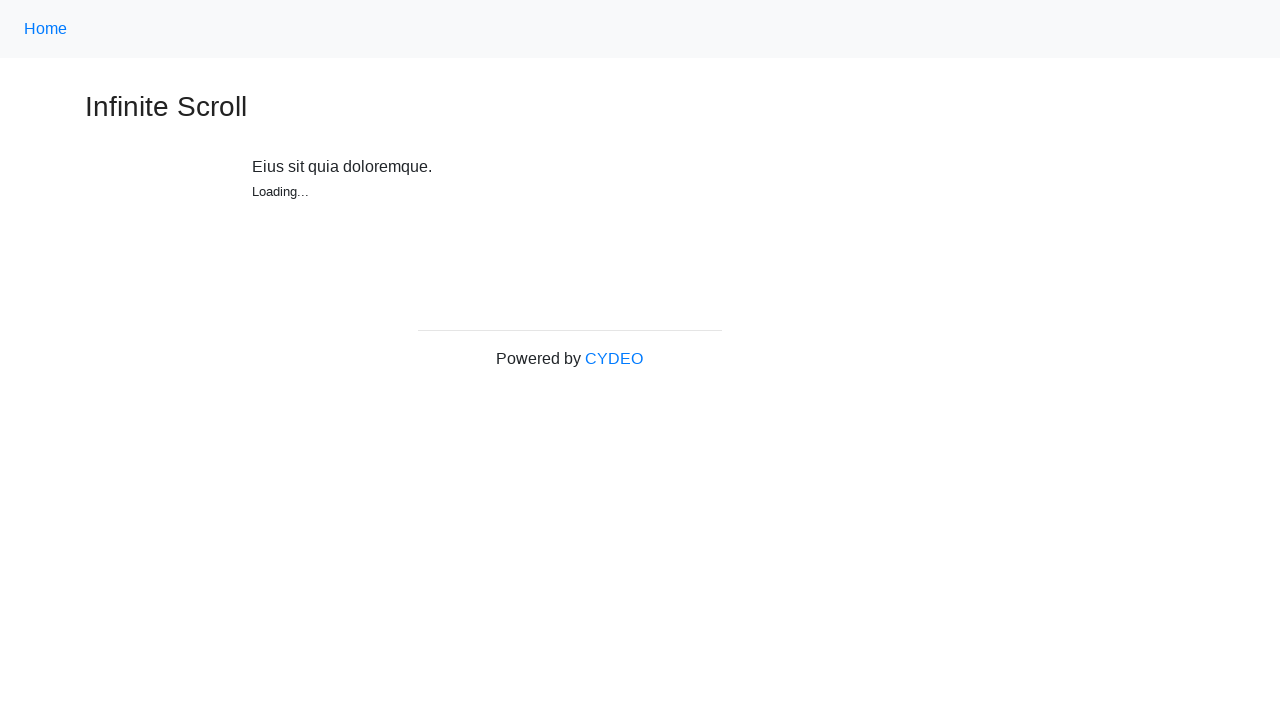

Scrolled down the page by 500 pixels using JavaScript
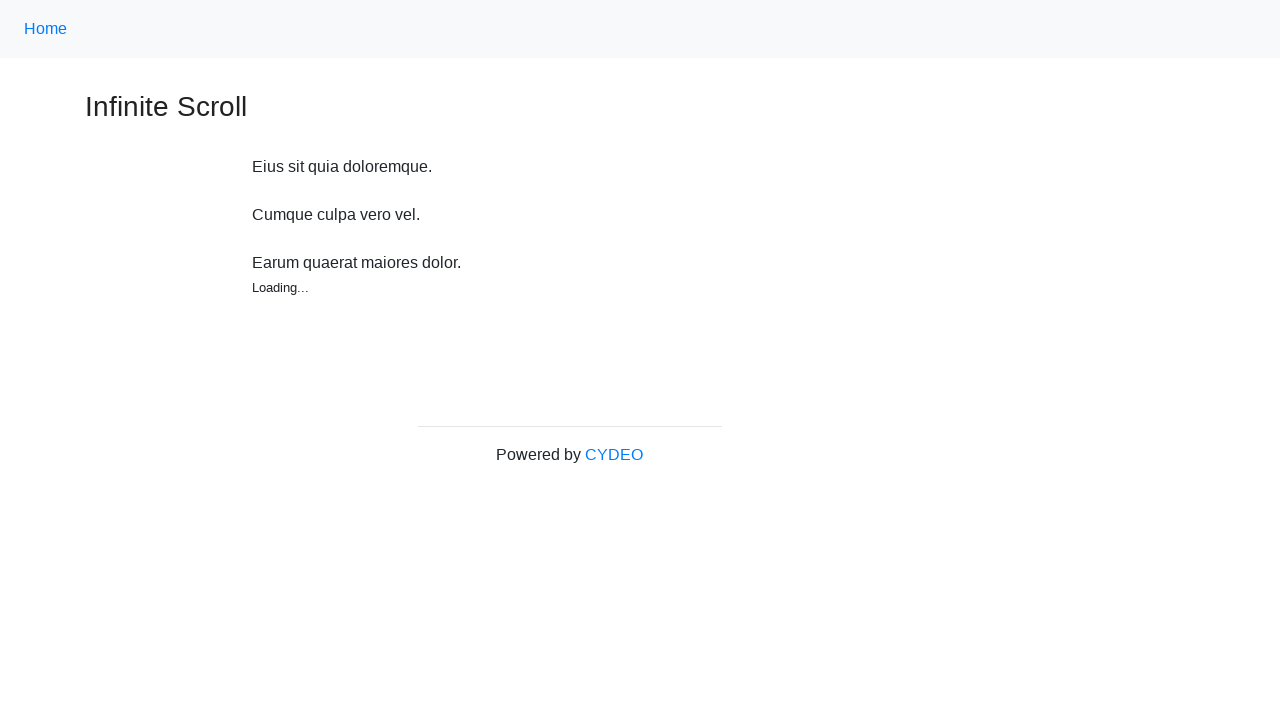

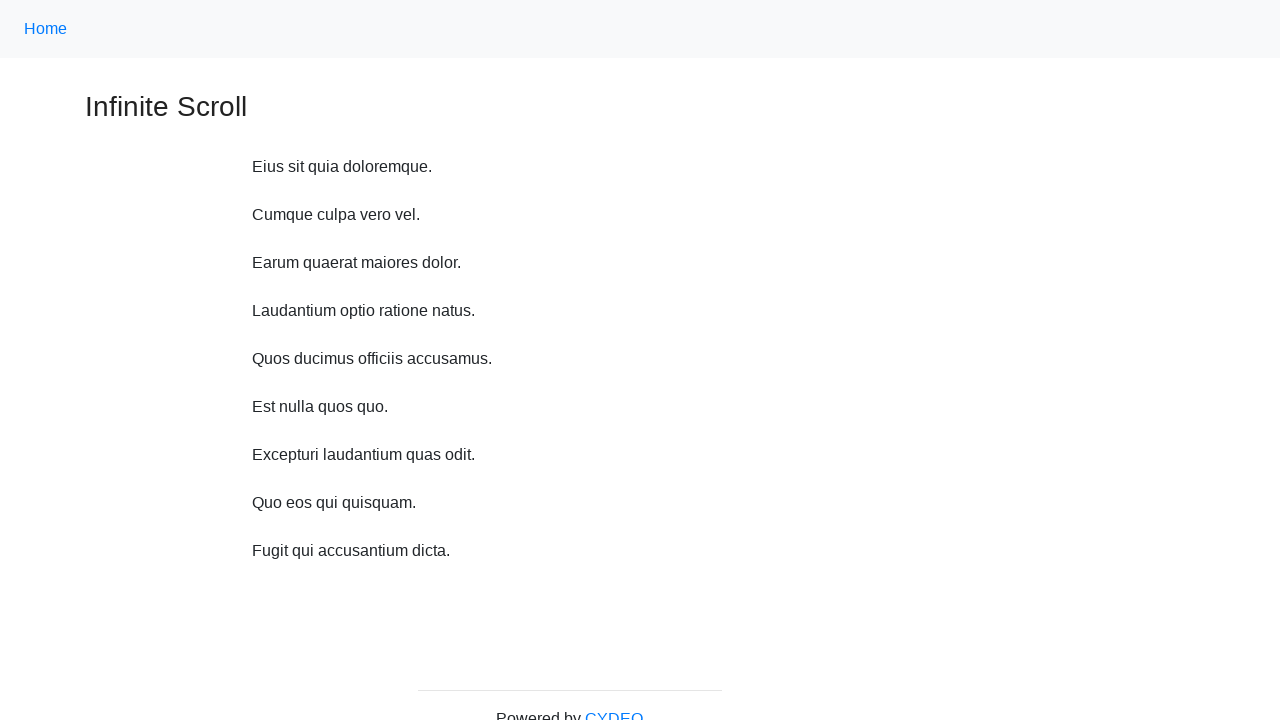